Tests dropdown list functionality by selecting car options using different selection methods (by visible text, by index, and by value)

Starting URL: https://www.letskodeit.com/practice

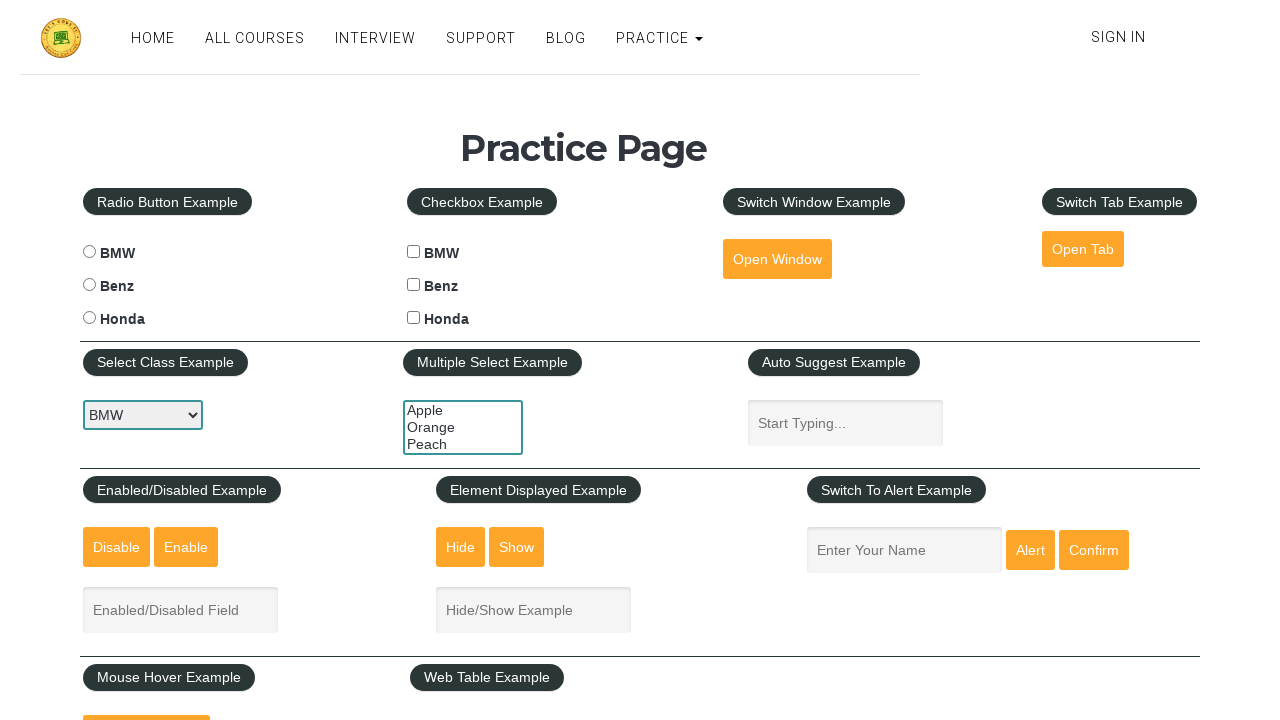

Waited for car dropdown selector to be available
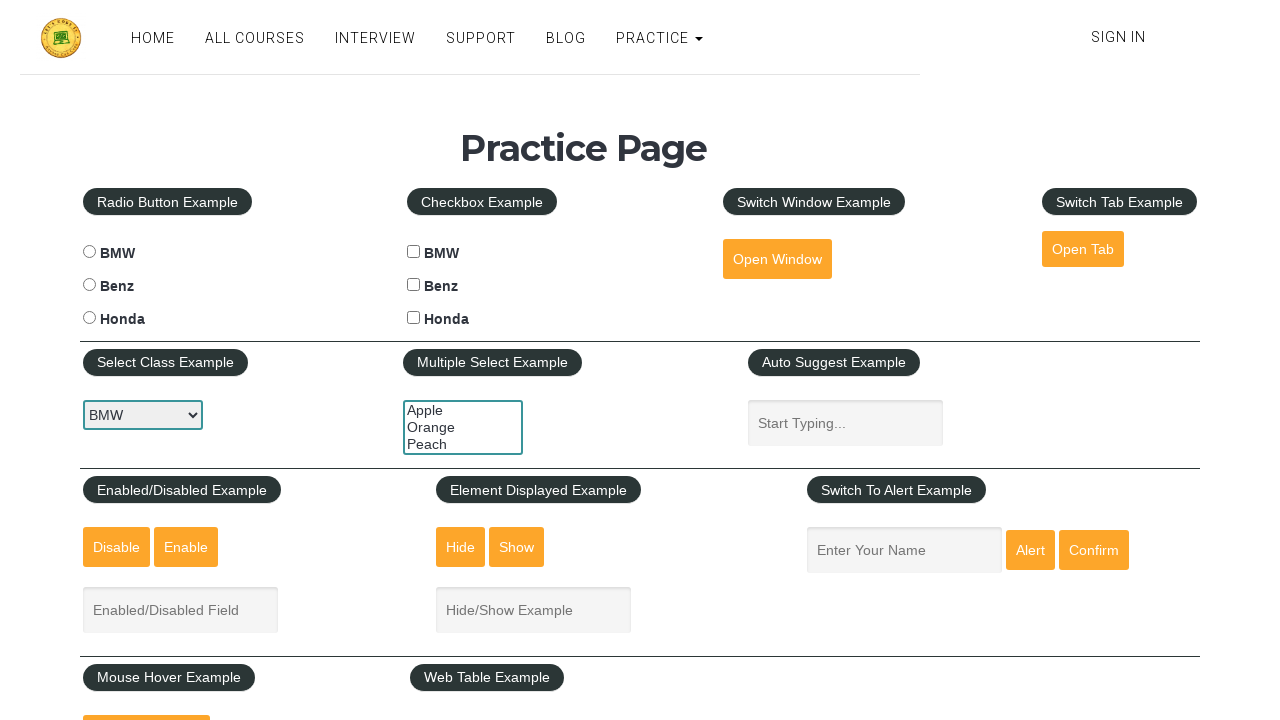

Selected Honda from dropdown by visible text on #carselect
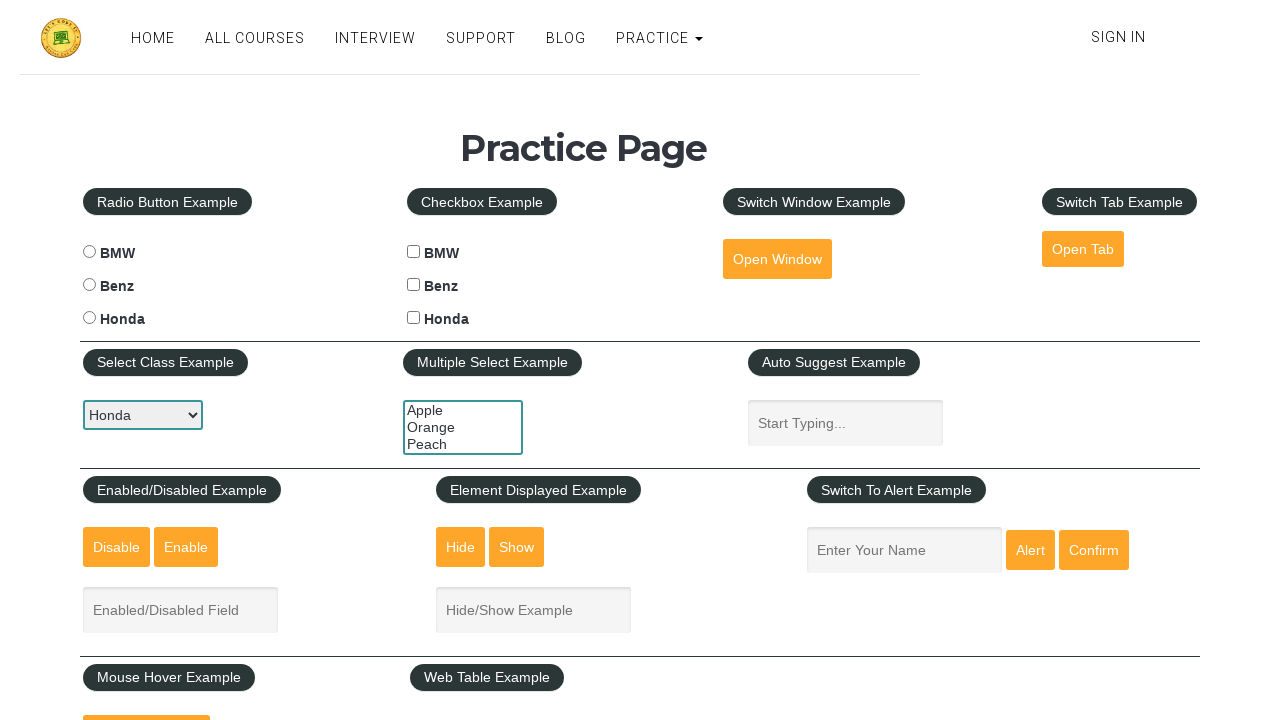

Waited 500ms after selecting Honda
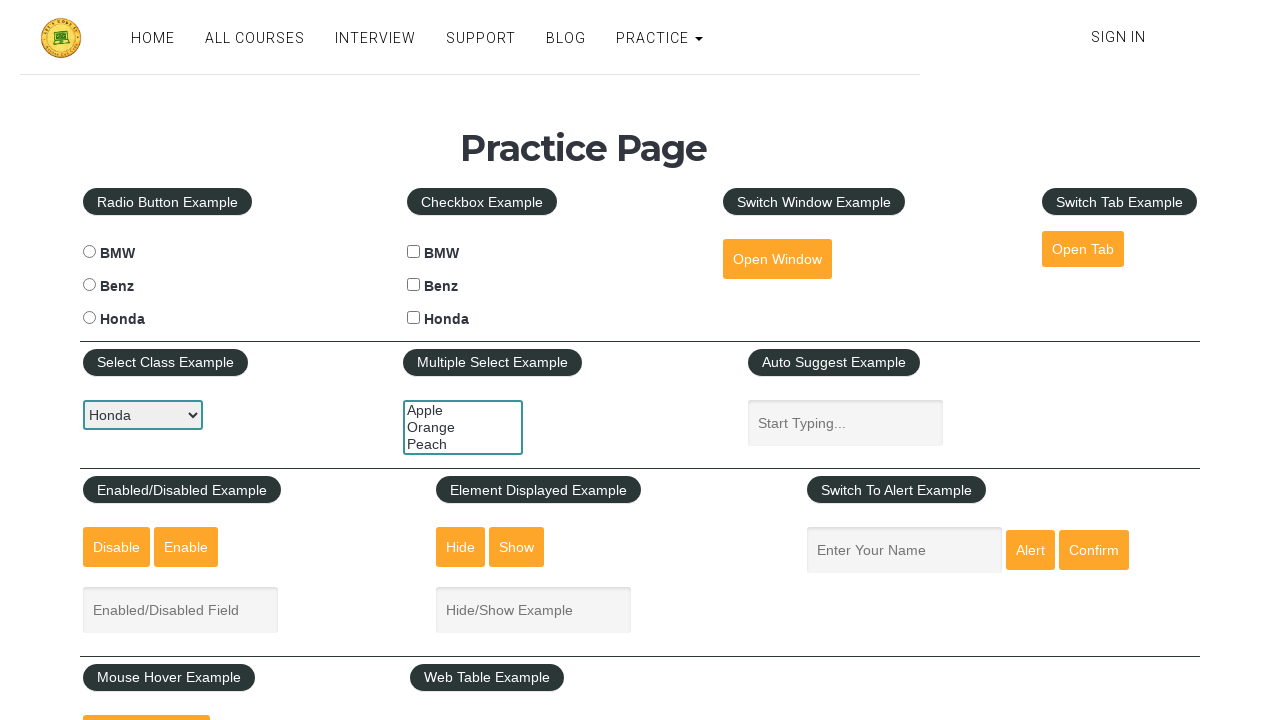

Selected BMW from dropdown by visible text on #carselect
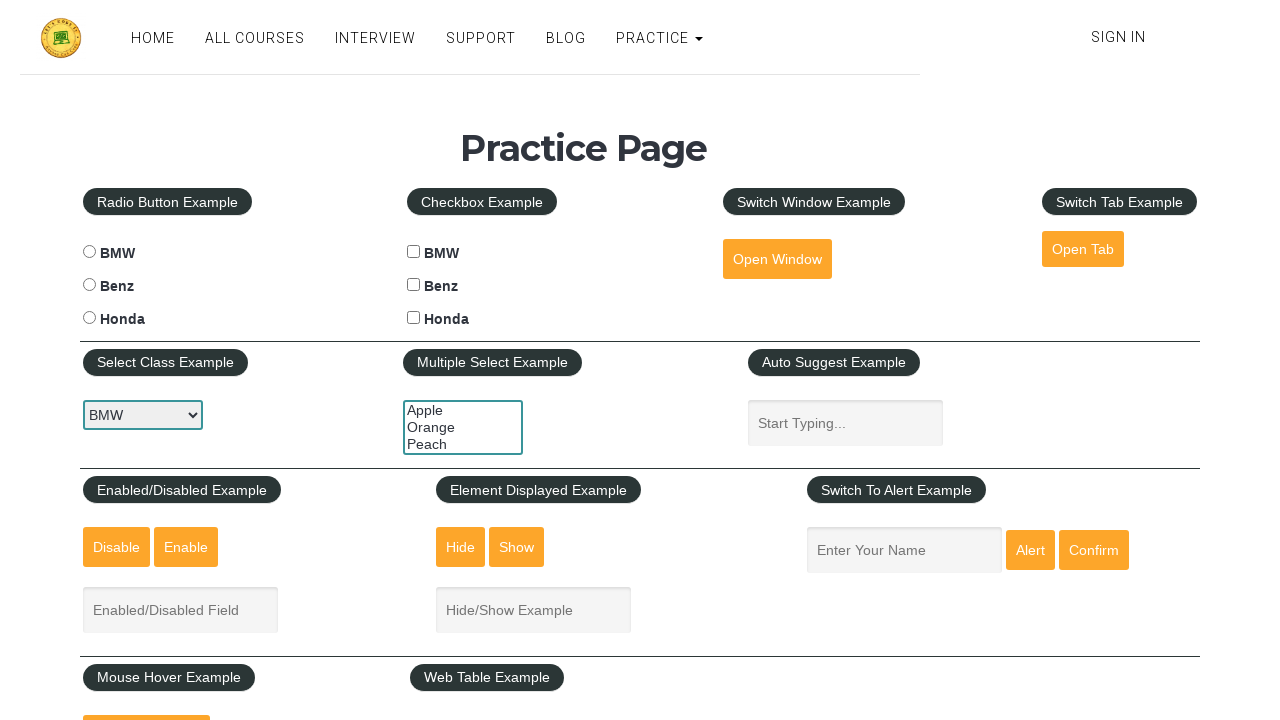

Waited 500ms after selecting BMW
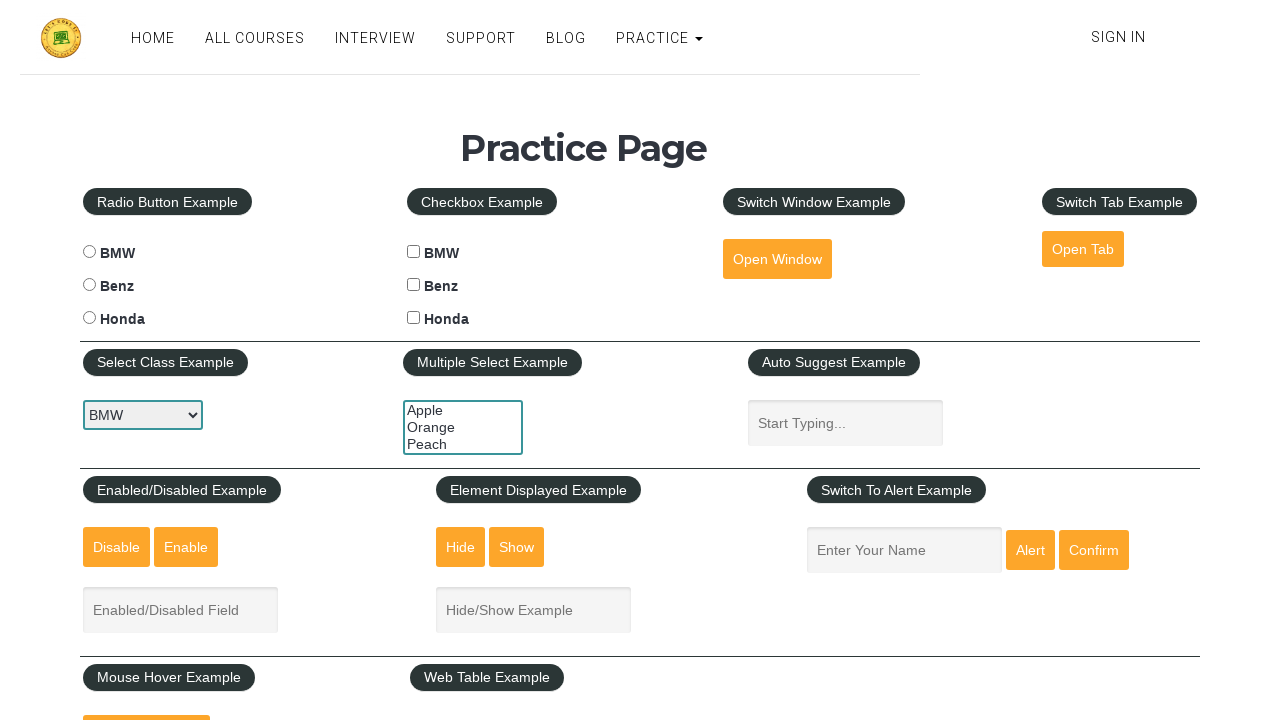

Selected Benz from dropdown by visible text on #carselect
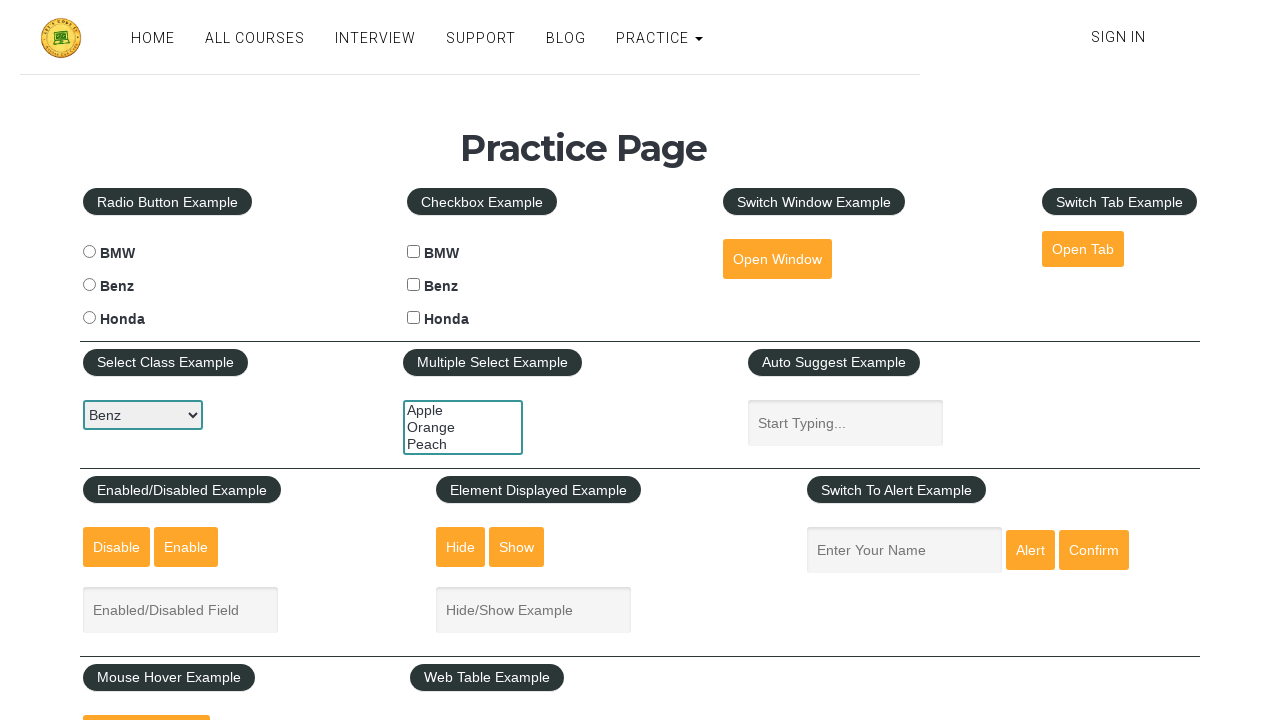

Waited 500ms after selecting Benz
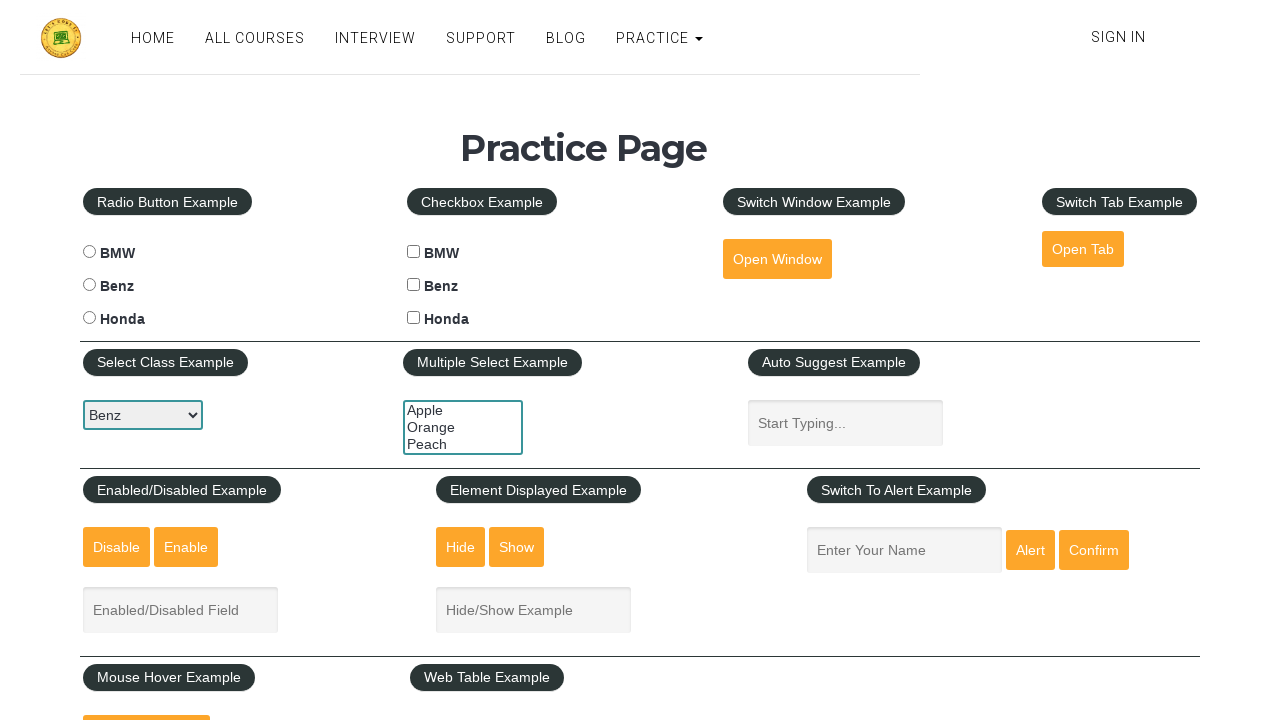

Selected dropdown option at index 0 on #carselect
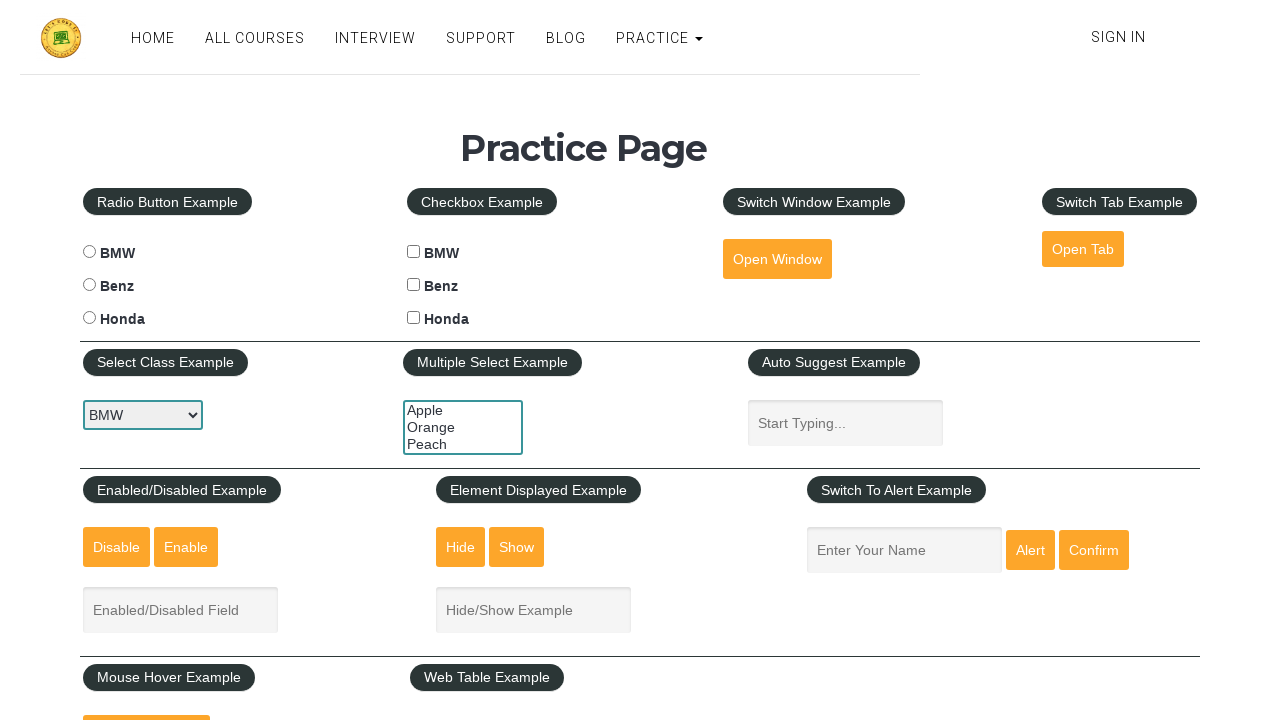

Waited 500ms after selecting option at index 0
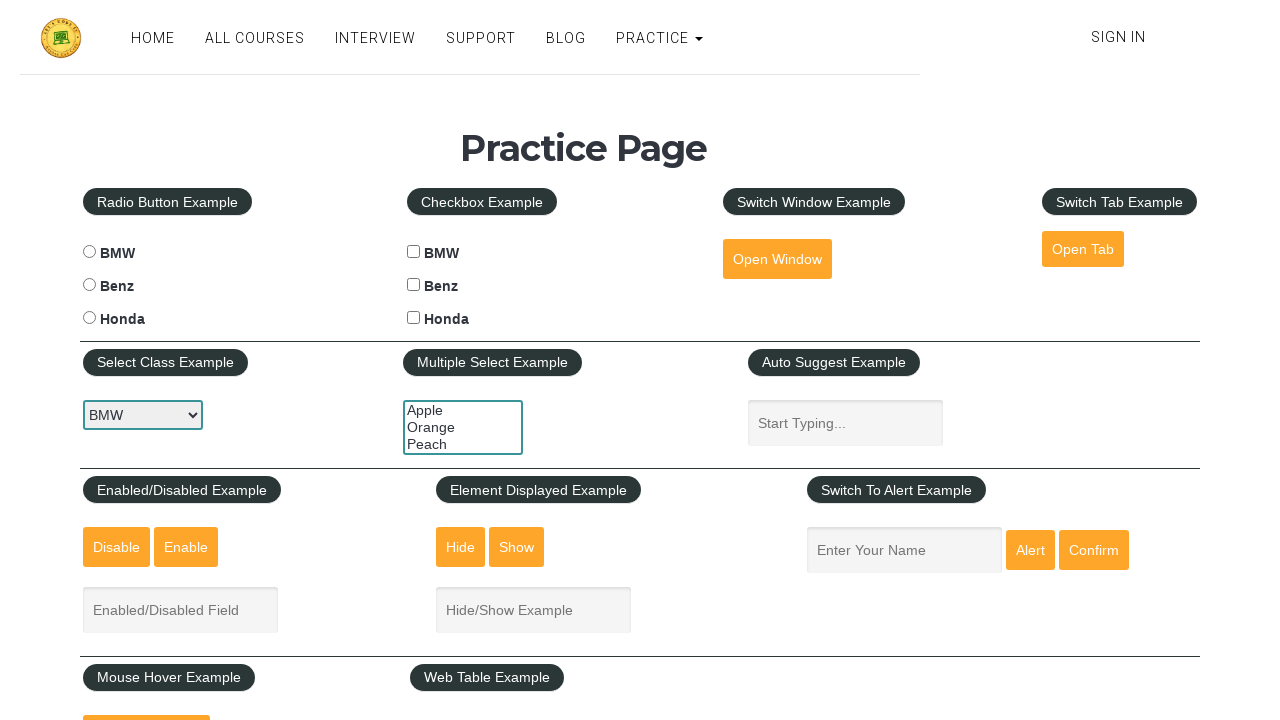

Selected dropdown option at index 1 on #carselect
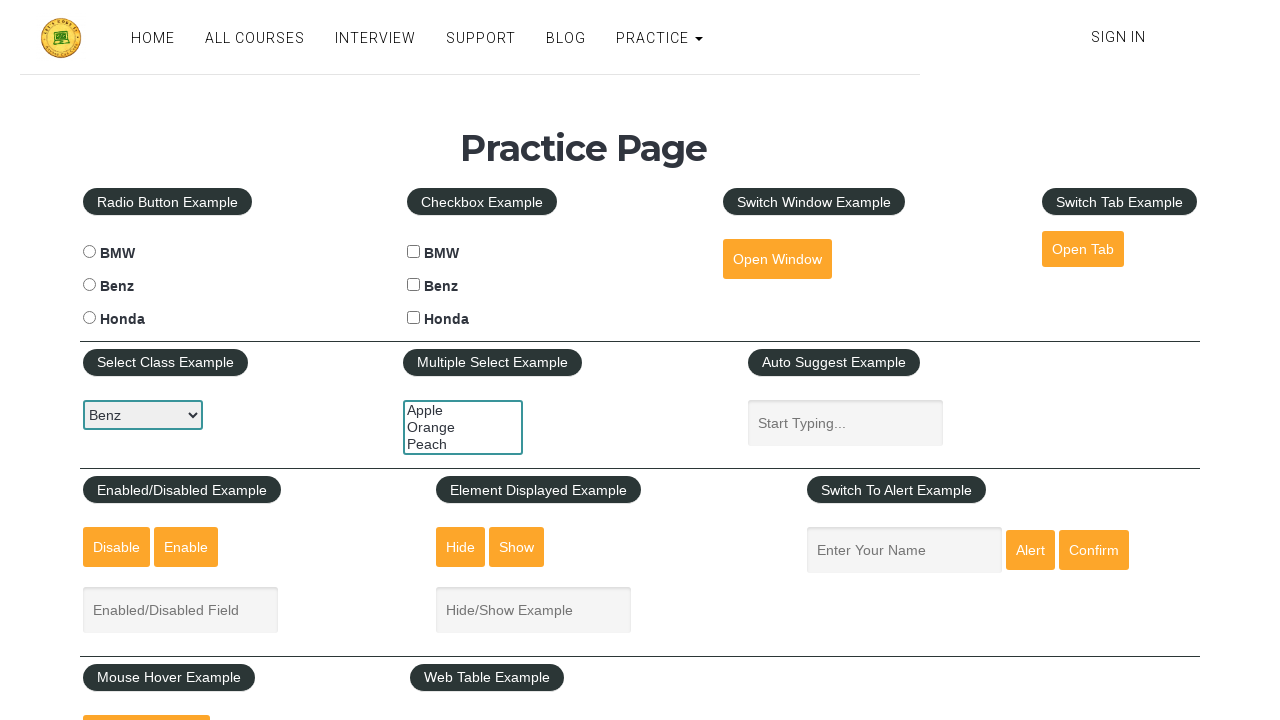

Waited 500ms after selecting option at index 1
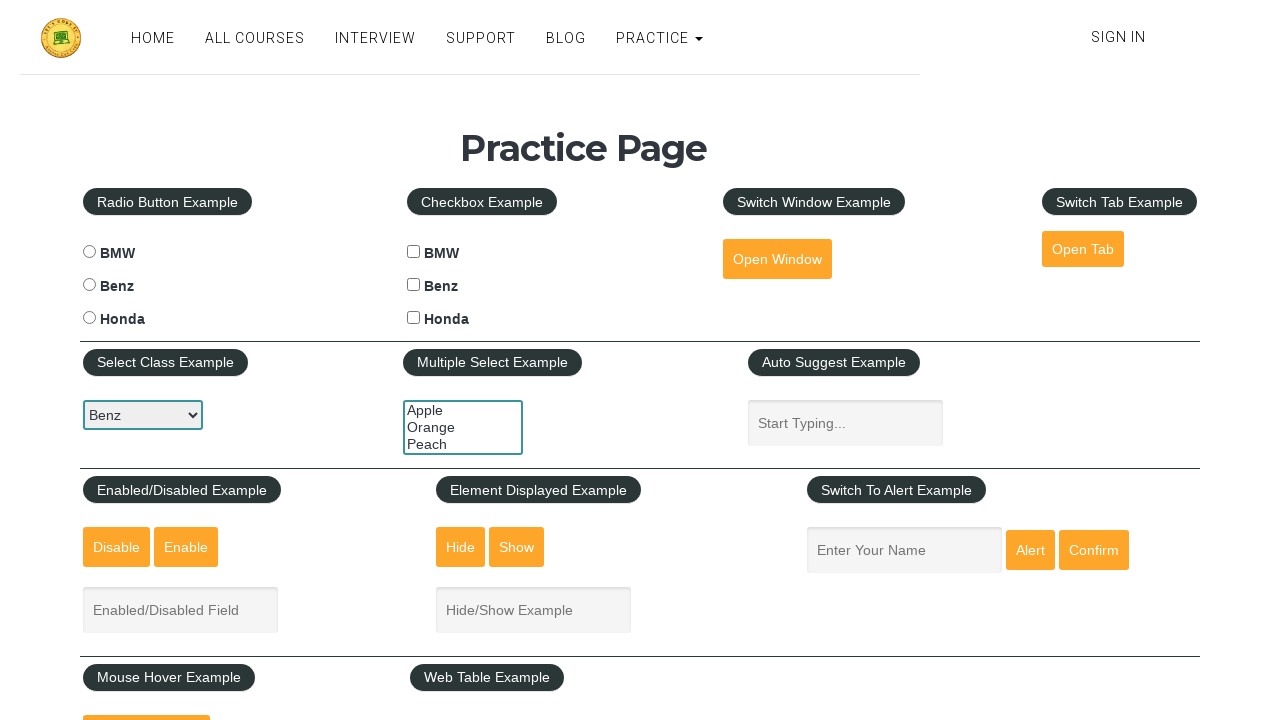

Selected dropdown option with value 'honda' on #carselect
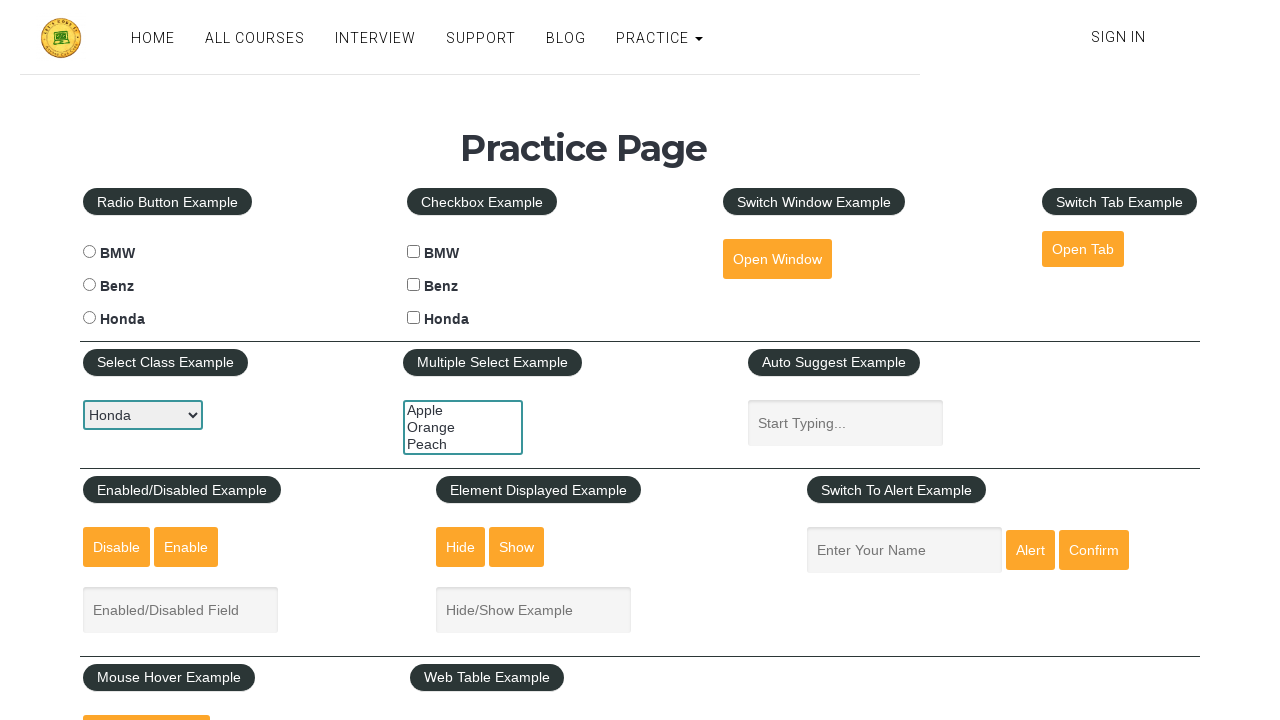

Waited 500ms after selecting value 'honda'
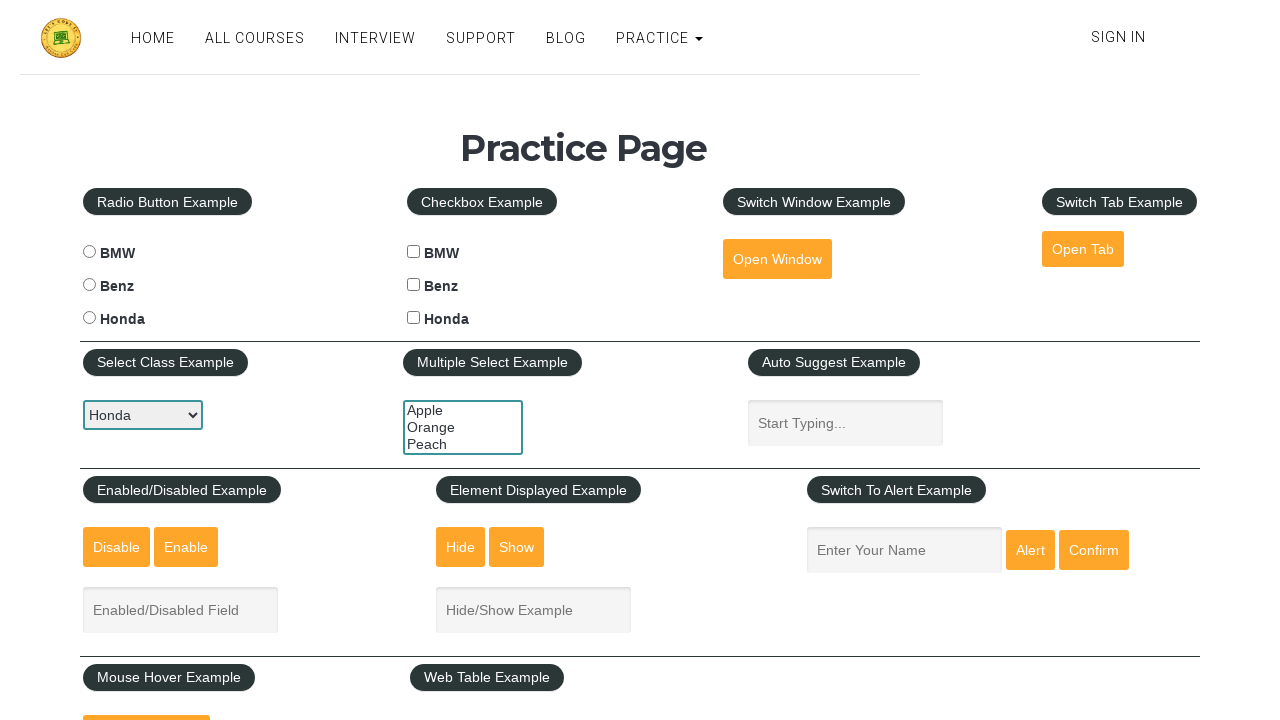

Selected dropdown option with value 'bmw' on #carselect
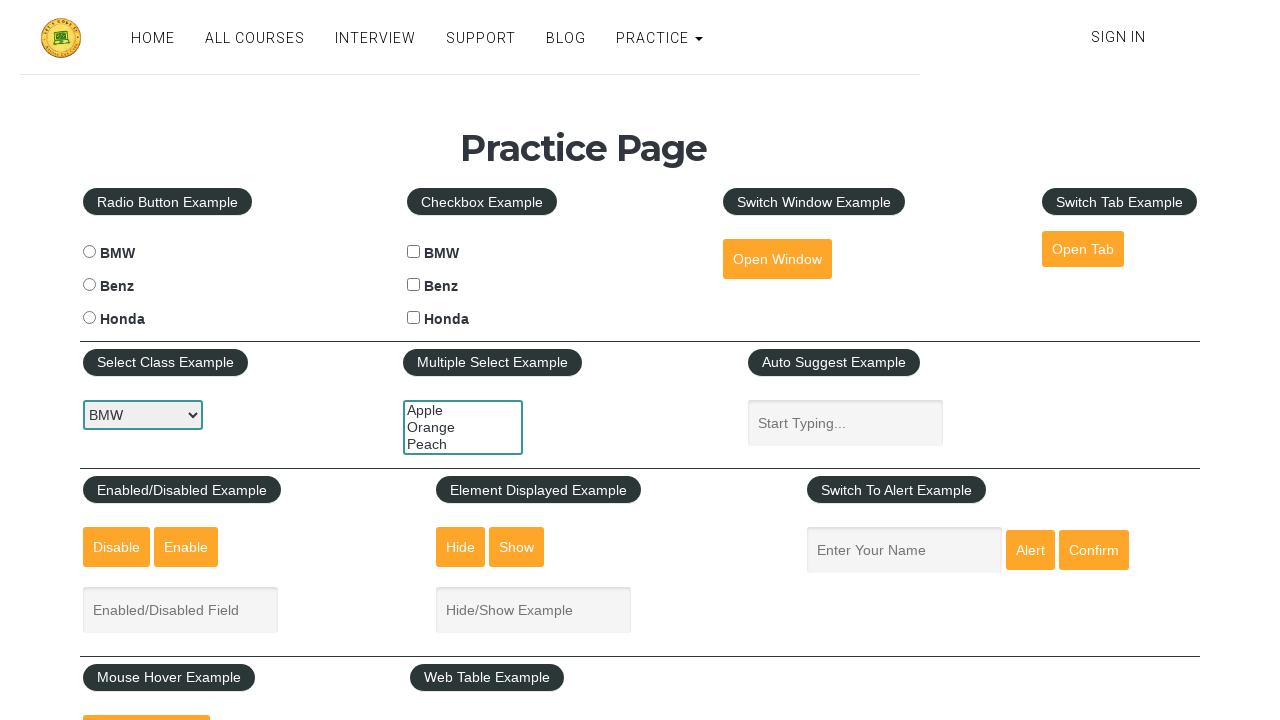

Waited 500ms after selecting value 'bmw'
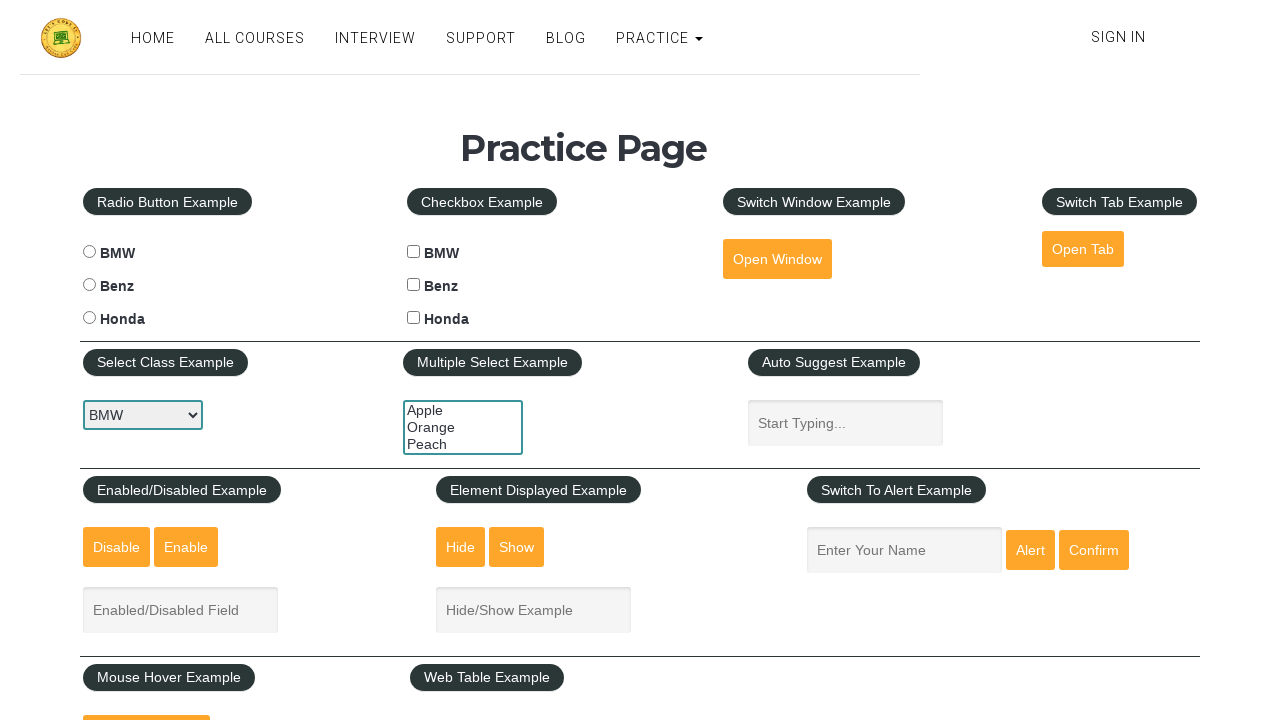

Selected dropdown option with value 'benz' on #carselect
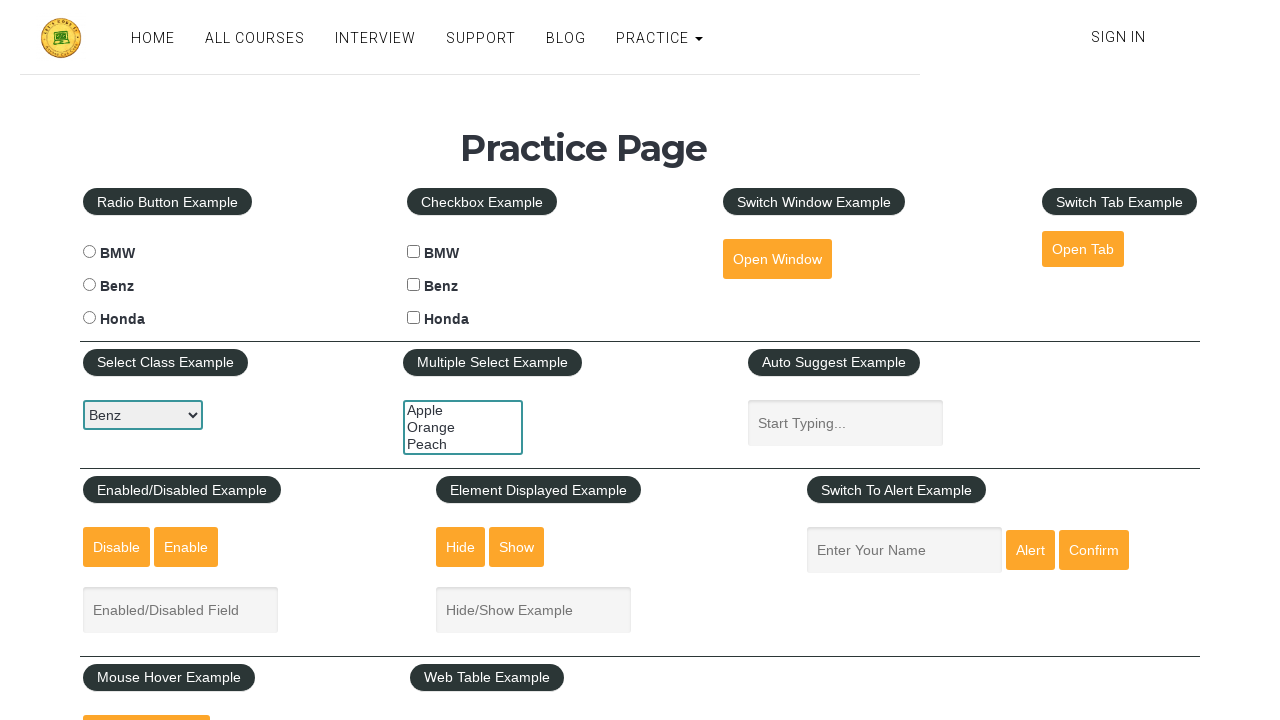

Waited 500ms after selecting value 'benz'
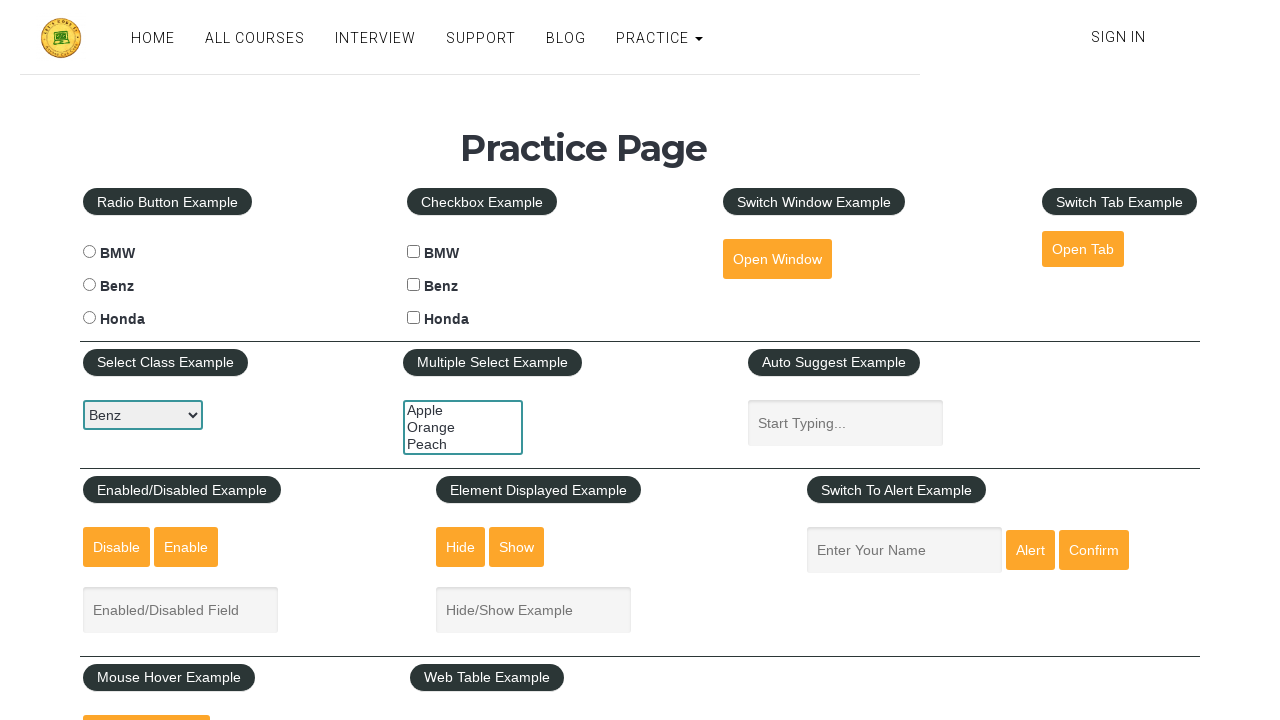

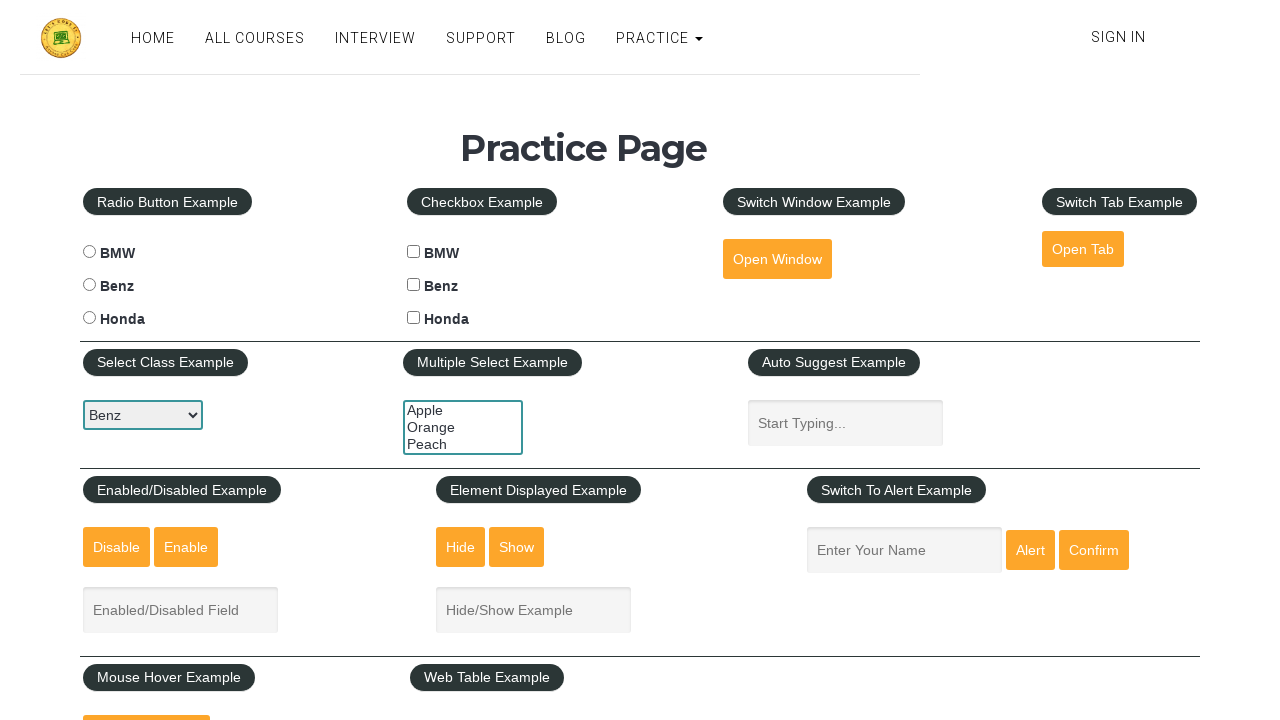